Navigates to Bluestone jewelry website and hovers over the "All Jewellery" navigation menu item to trigger a dropdown menu display.

Starting URL: https://www.bluestone.com/

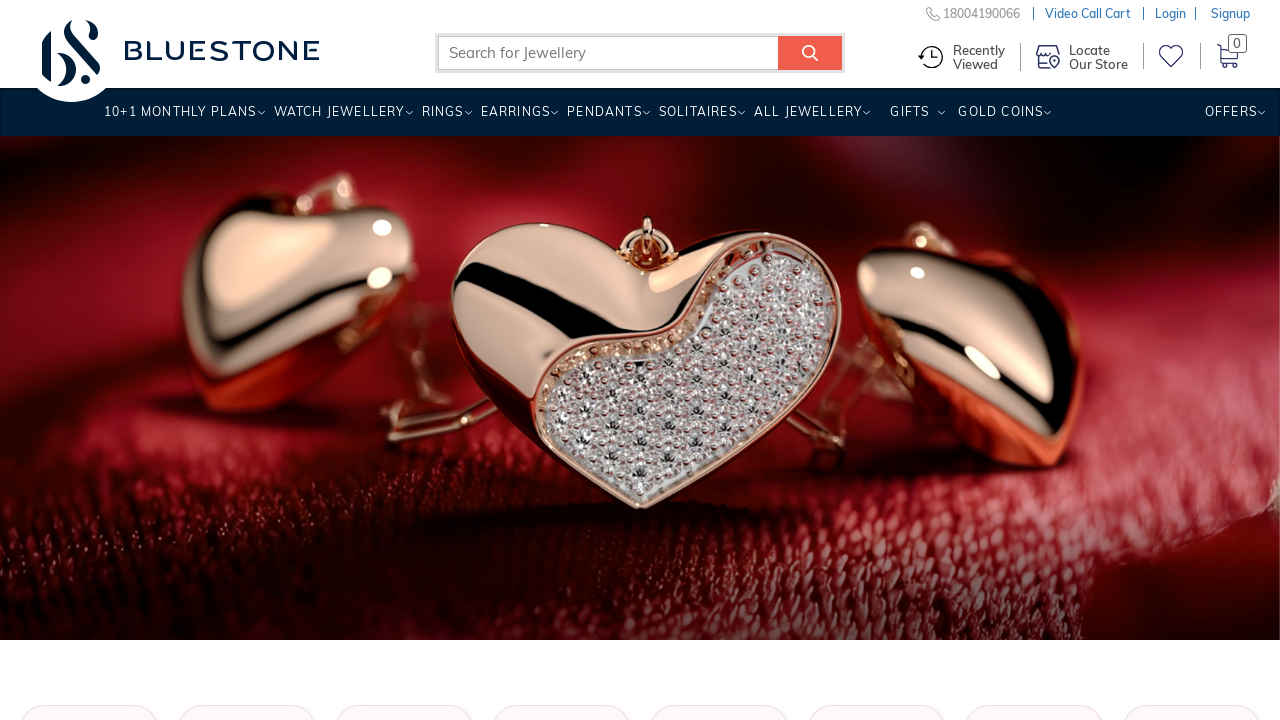

Waited for page to load (domcontentloaded state)
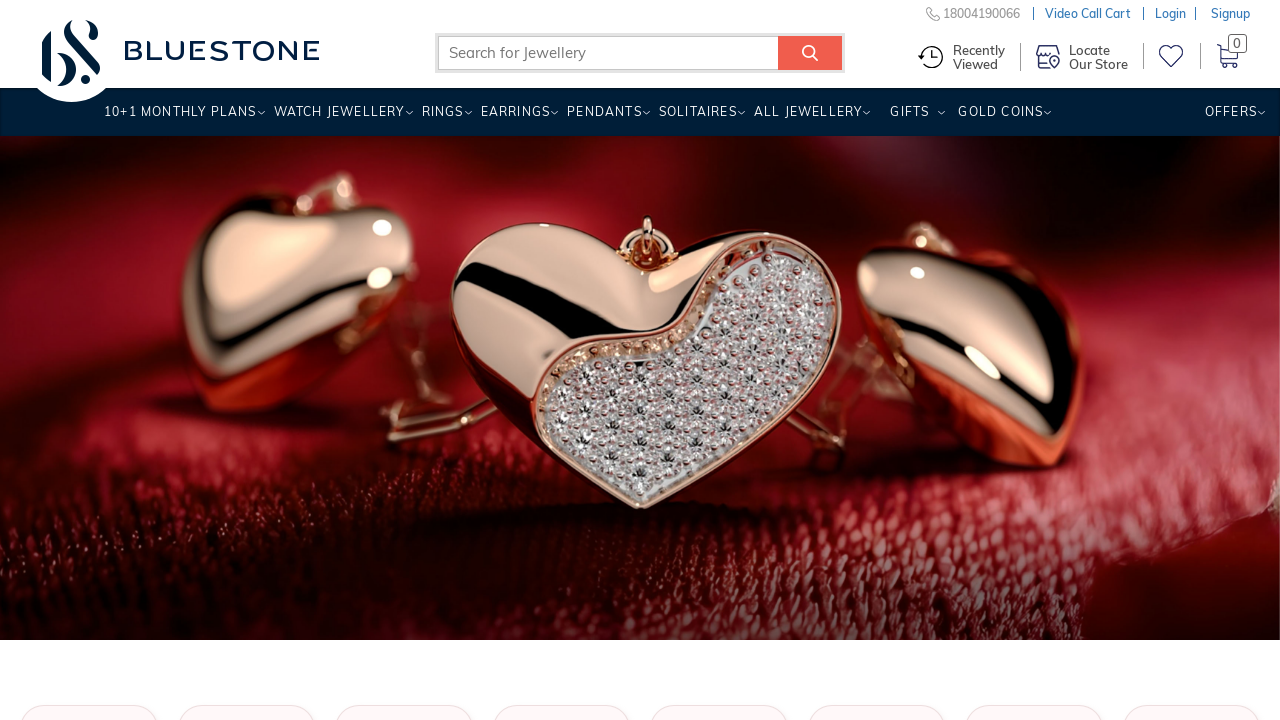

Hovered over 'All Jewellery' navigation menu item at (808, 119) on a:has-text('All Jewellery')
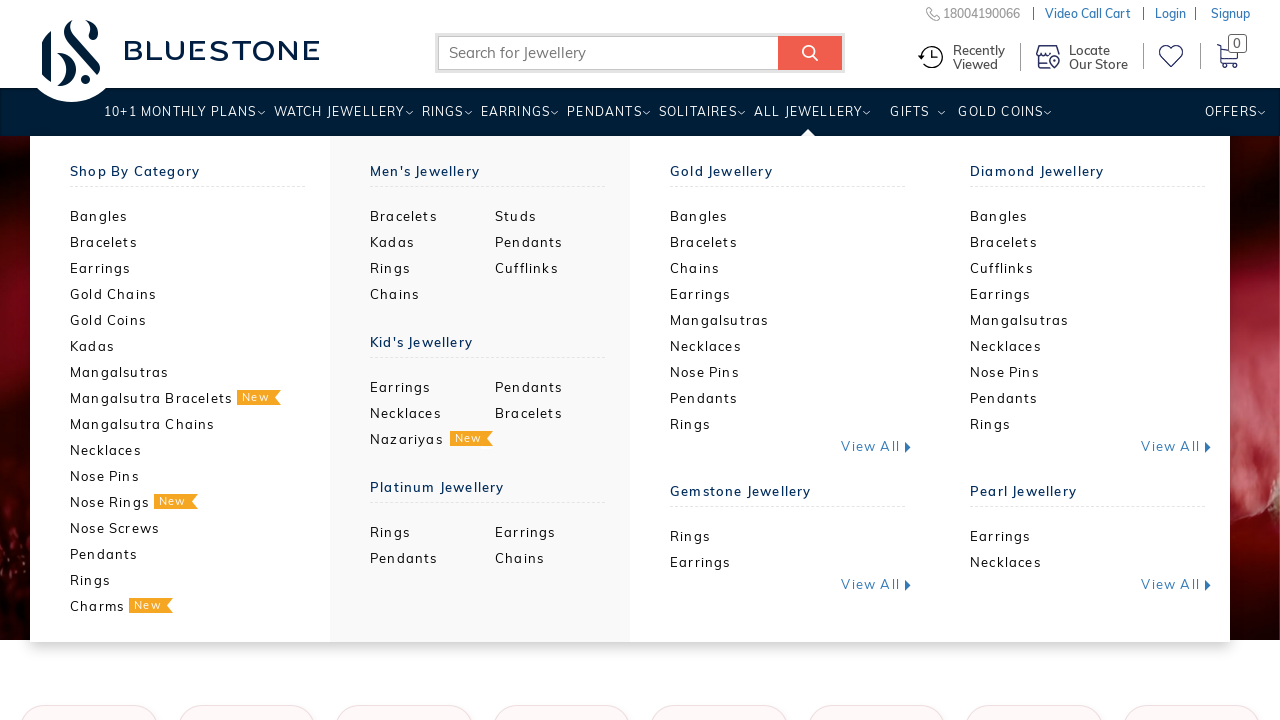

Waited 1 second to observe dropdown menu display
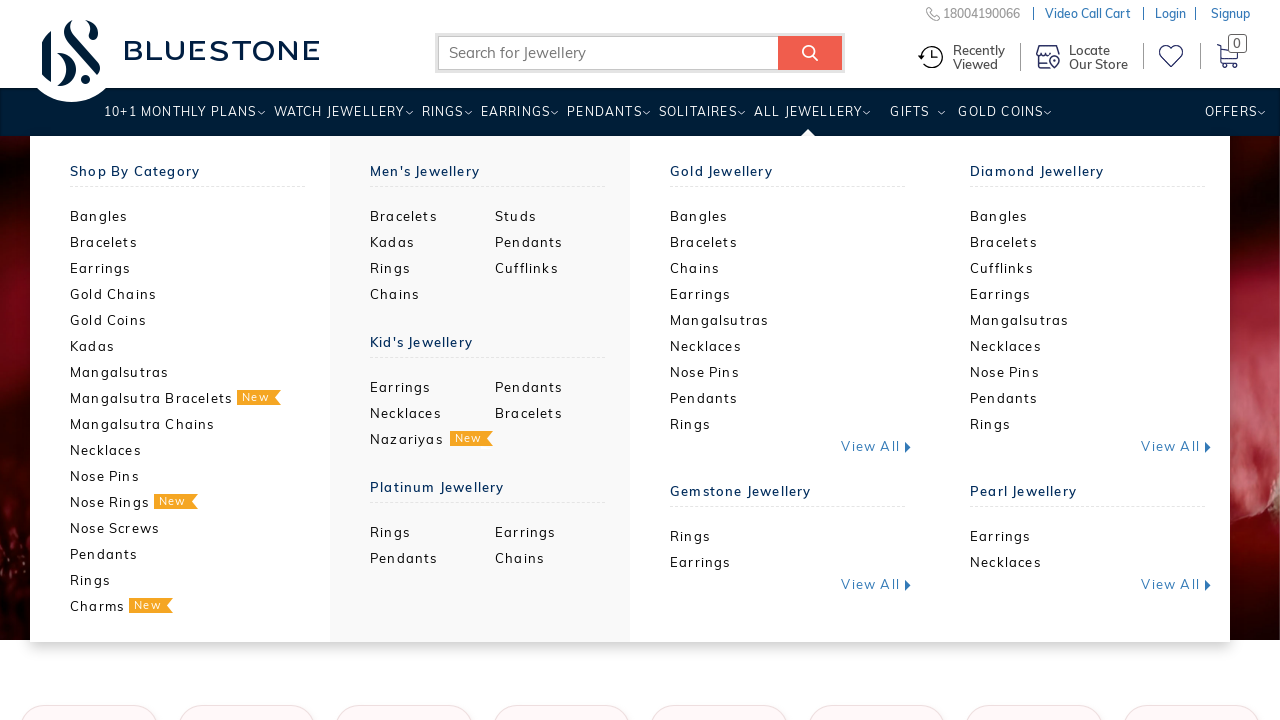

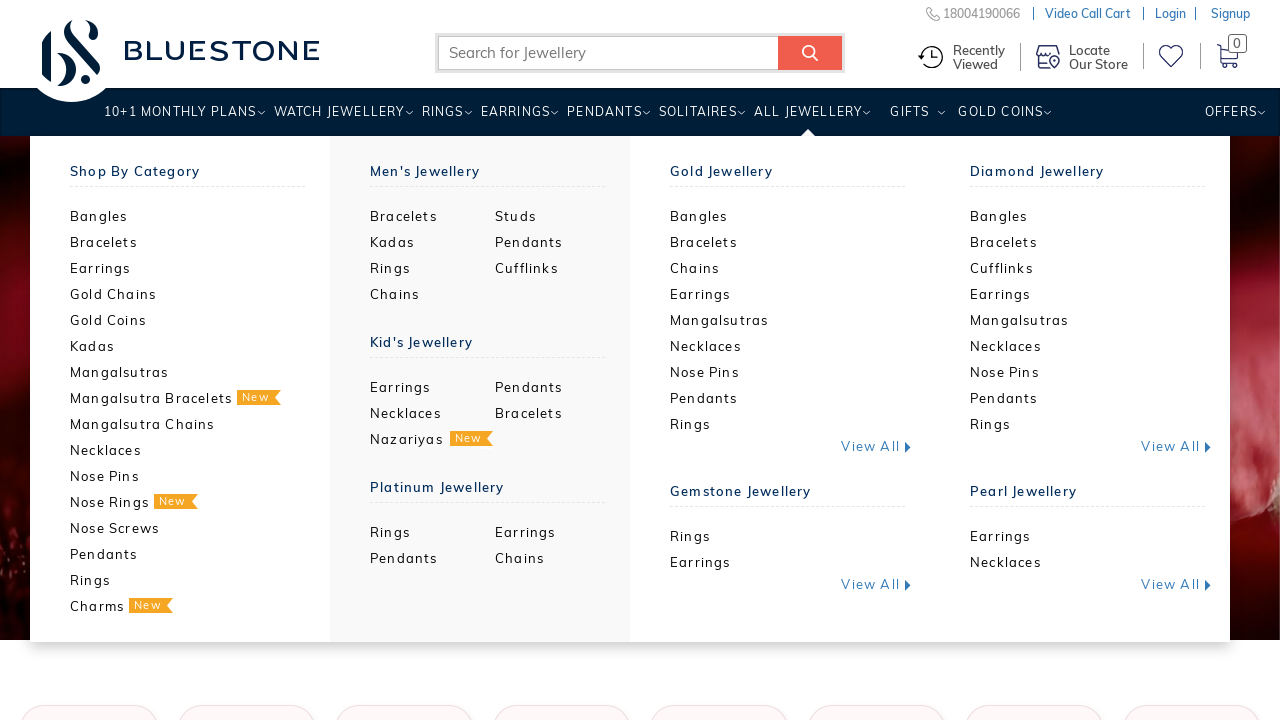